Navigates to a personal website and clicks on the "EDUCATION" navigation link

Starting URL: https://www.mihastrehovec.si/

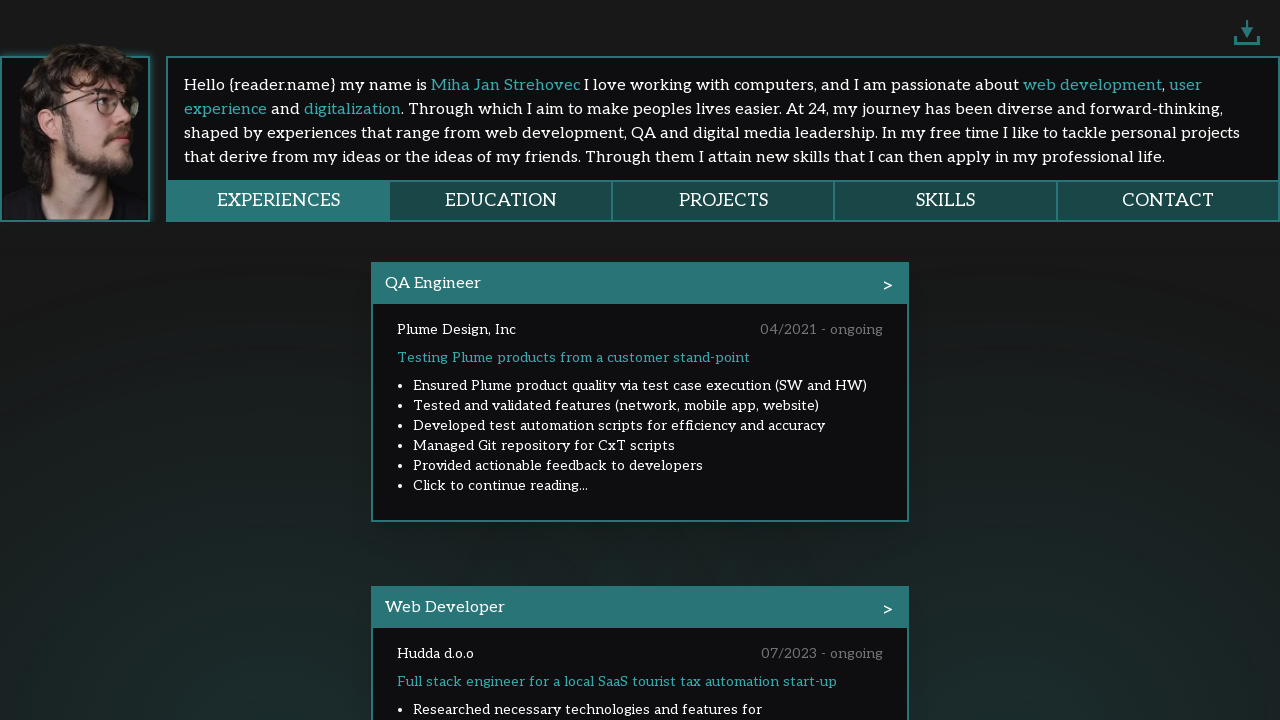

Navigated to personal website at https://www.mihastrehovec.si/
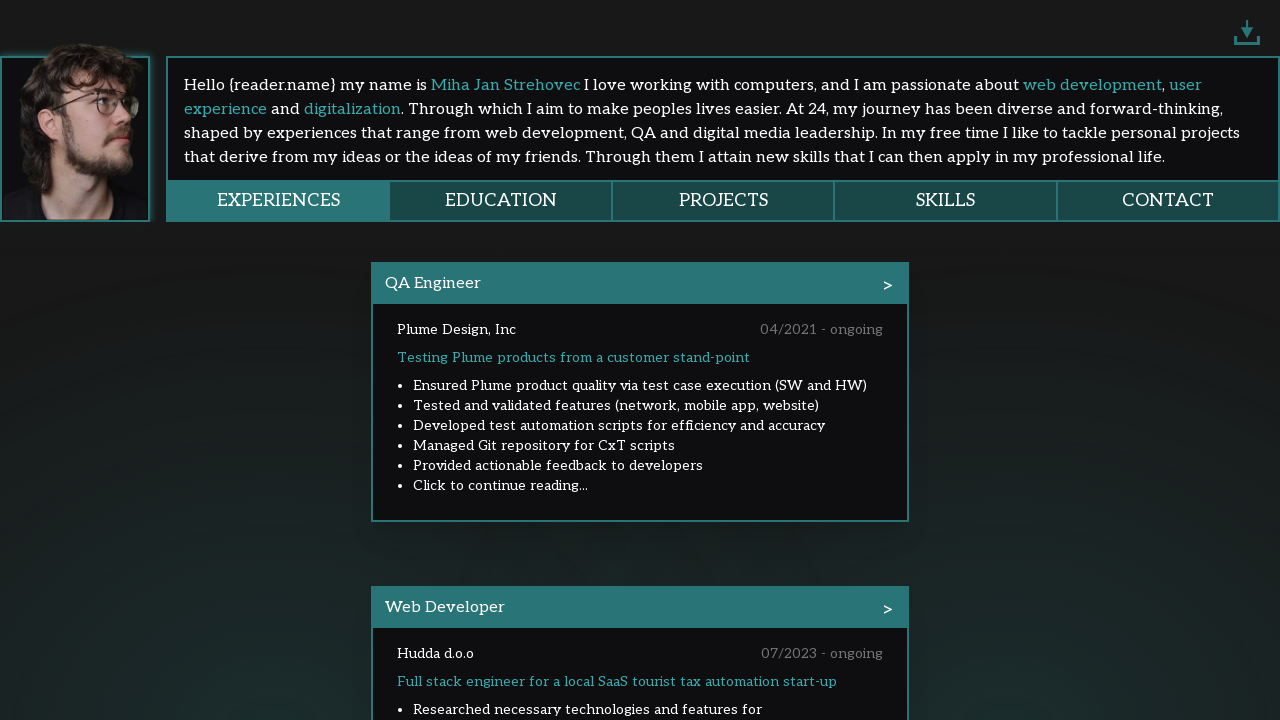

Clicked on the EDUCATION navigation link at (502, 200) on internal:role=link[name="EDUCATION"i]
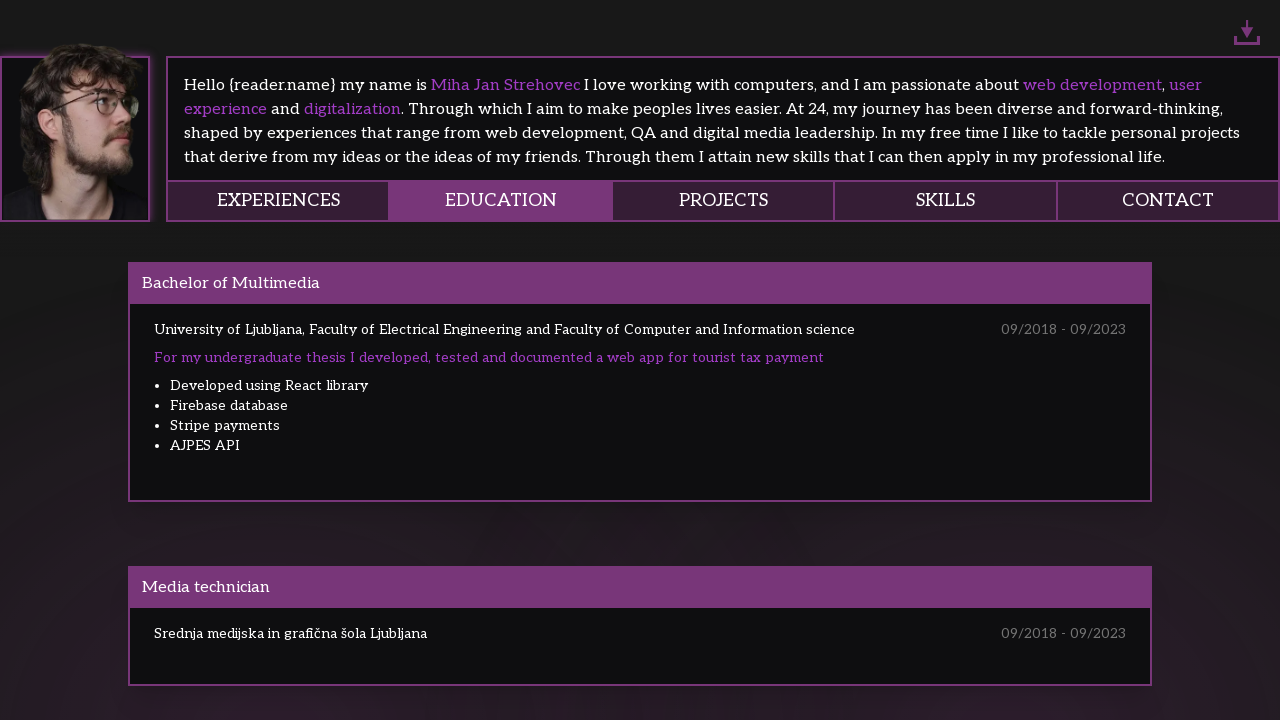

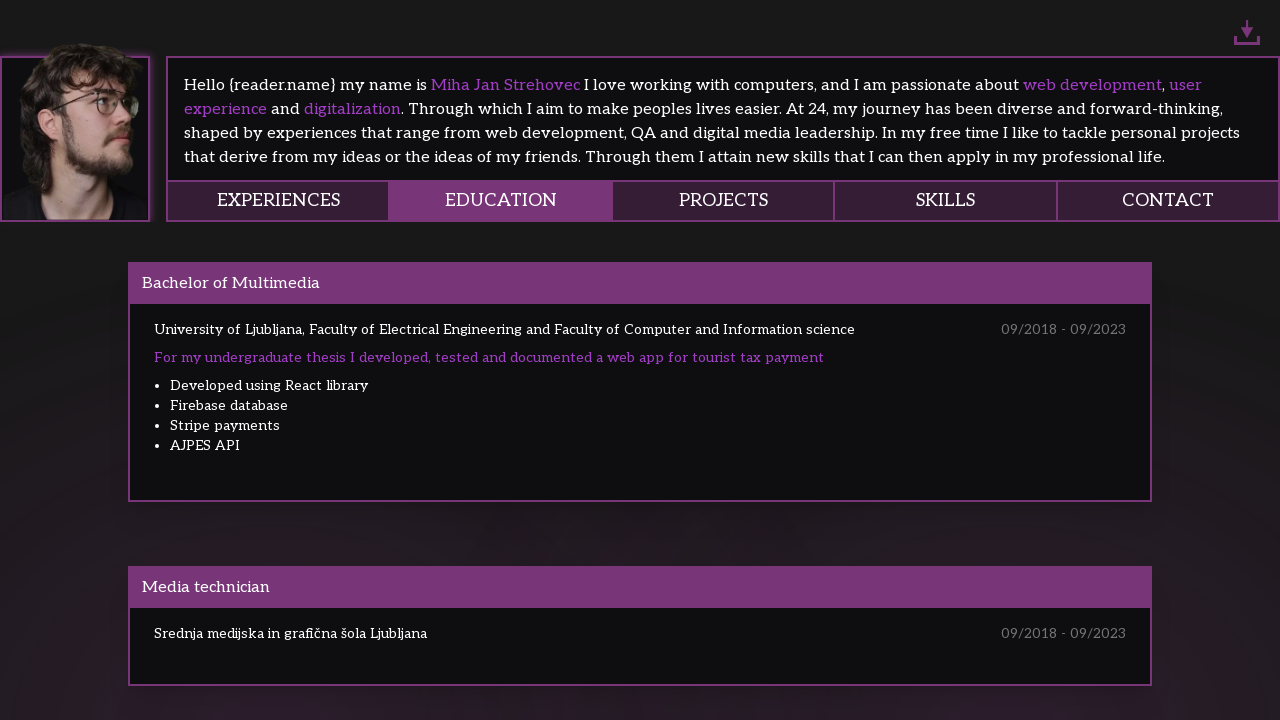